Navigates to a Selenium test page and clicks the console log button to trigger a console log entry

Starting URL: https://www.selenium.dev/selenium/web/bidi/logEntryAdded.html

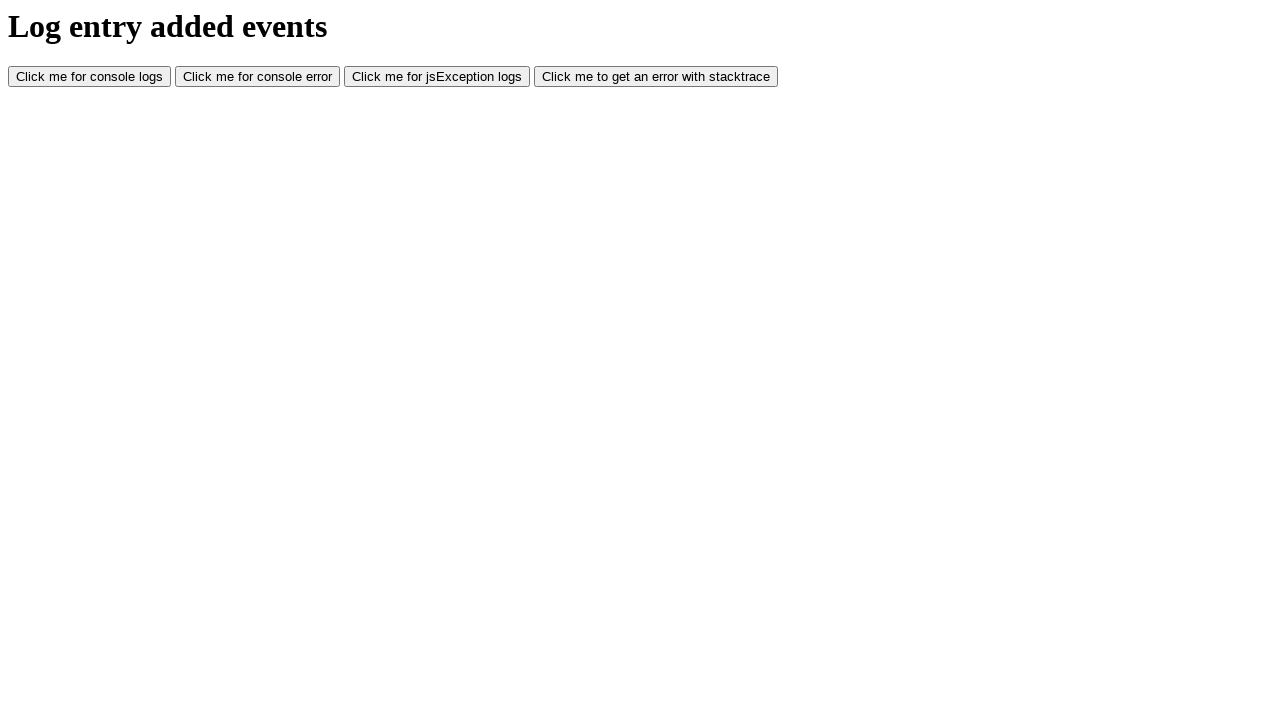

Navigated to Selenium bidi logEntryAdded test page
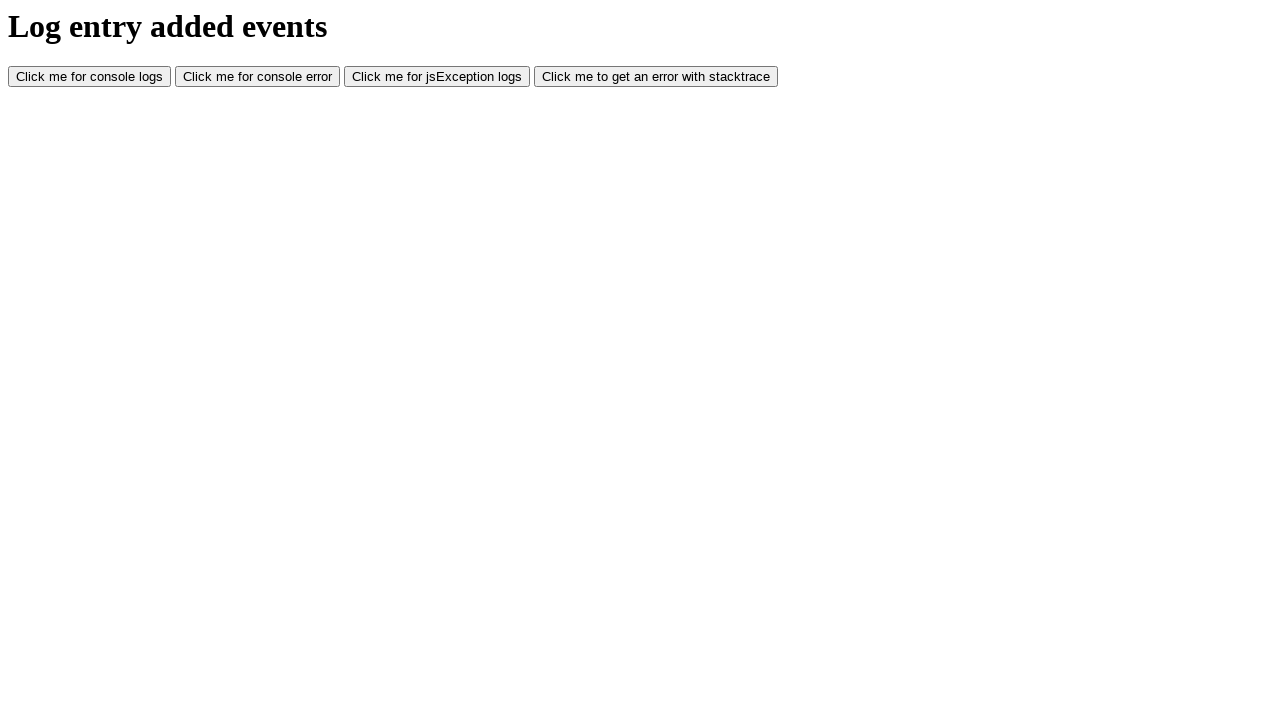

Set viewport size to 1920x1080
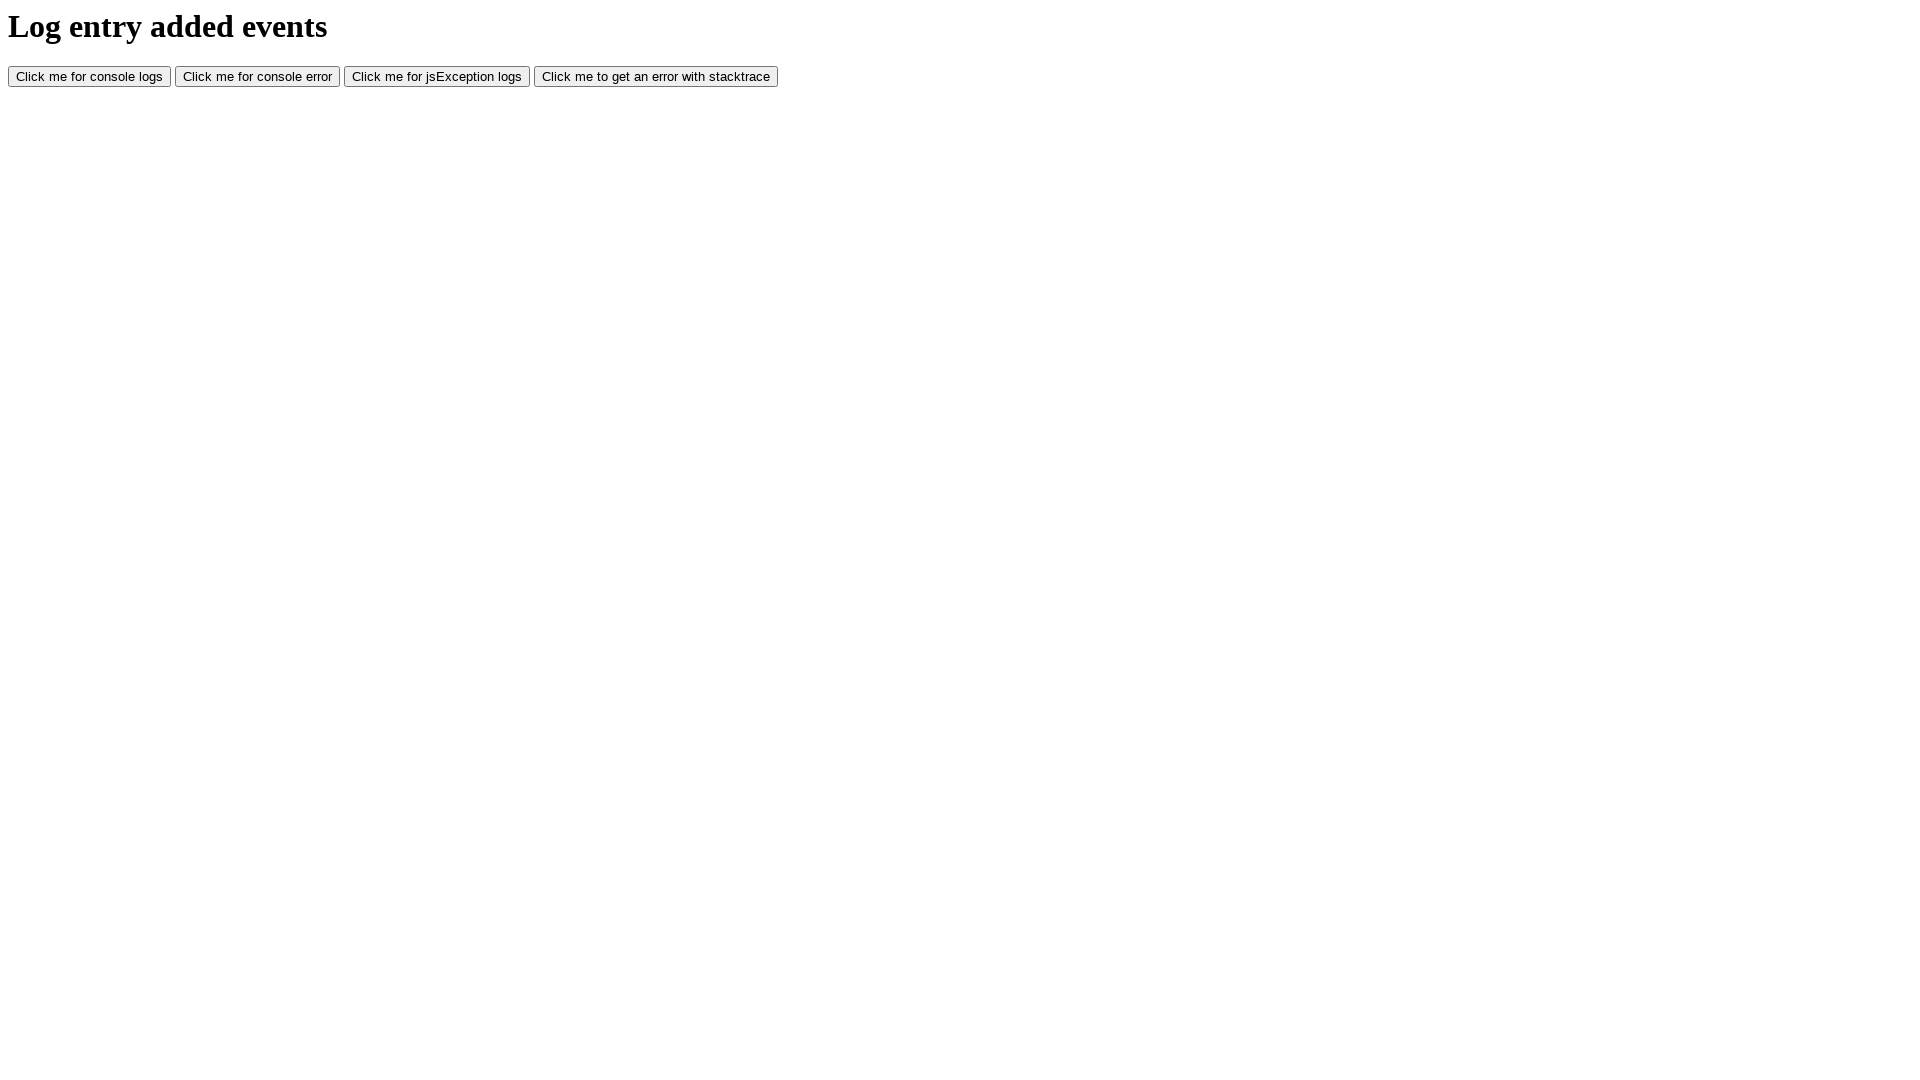

Clicked console log button to trigger console entry at (90, 77) on #consoleLog
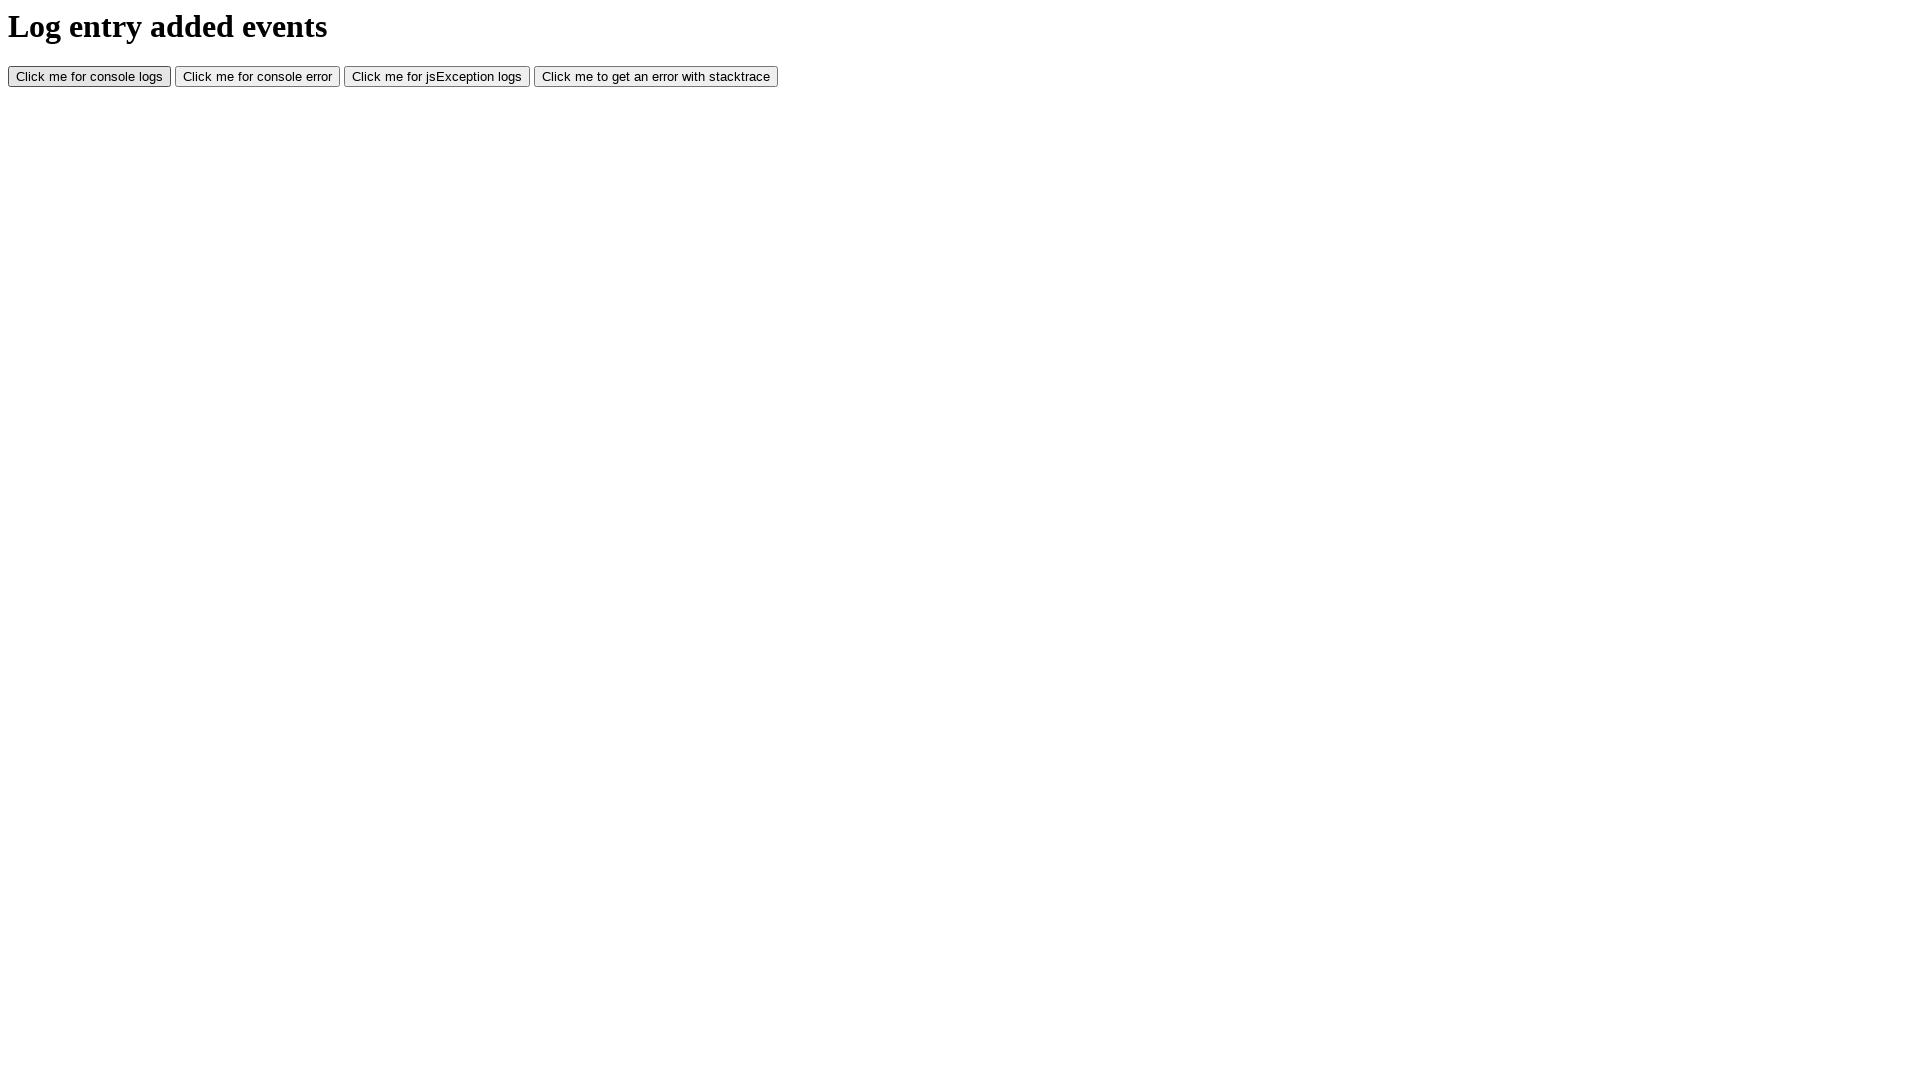

Waited 1000ms for console log action to complete
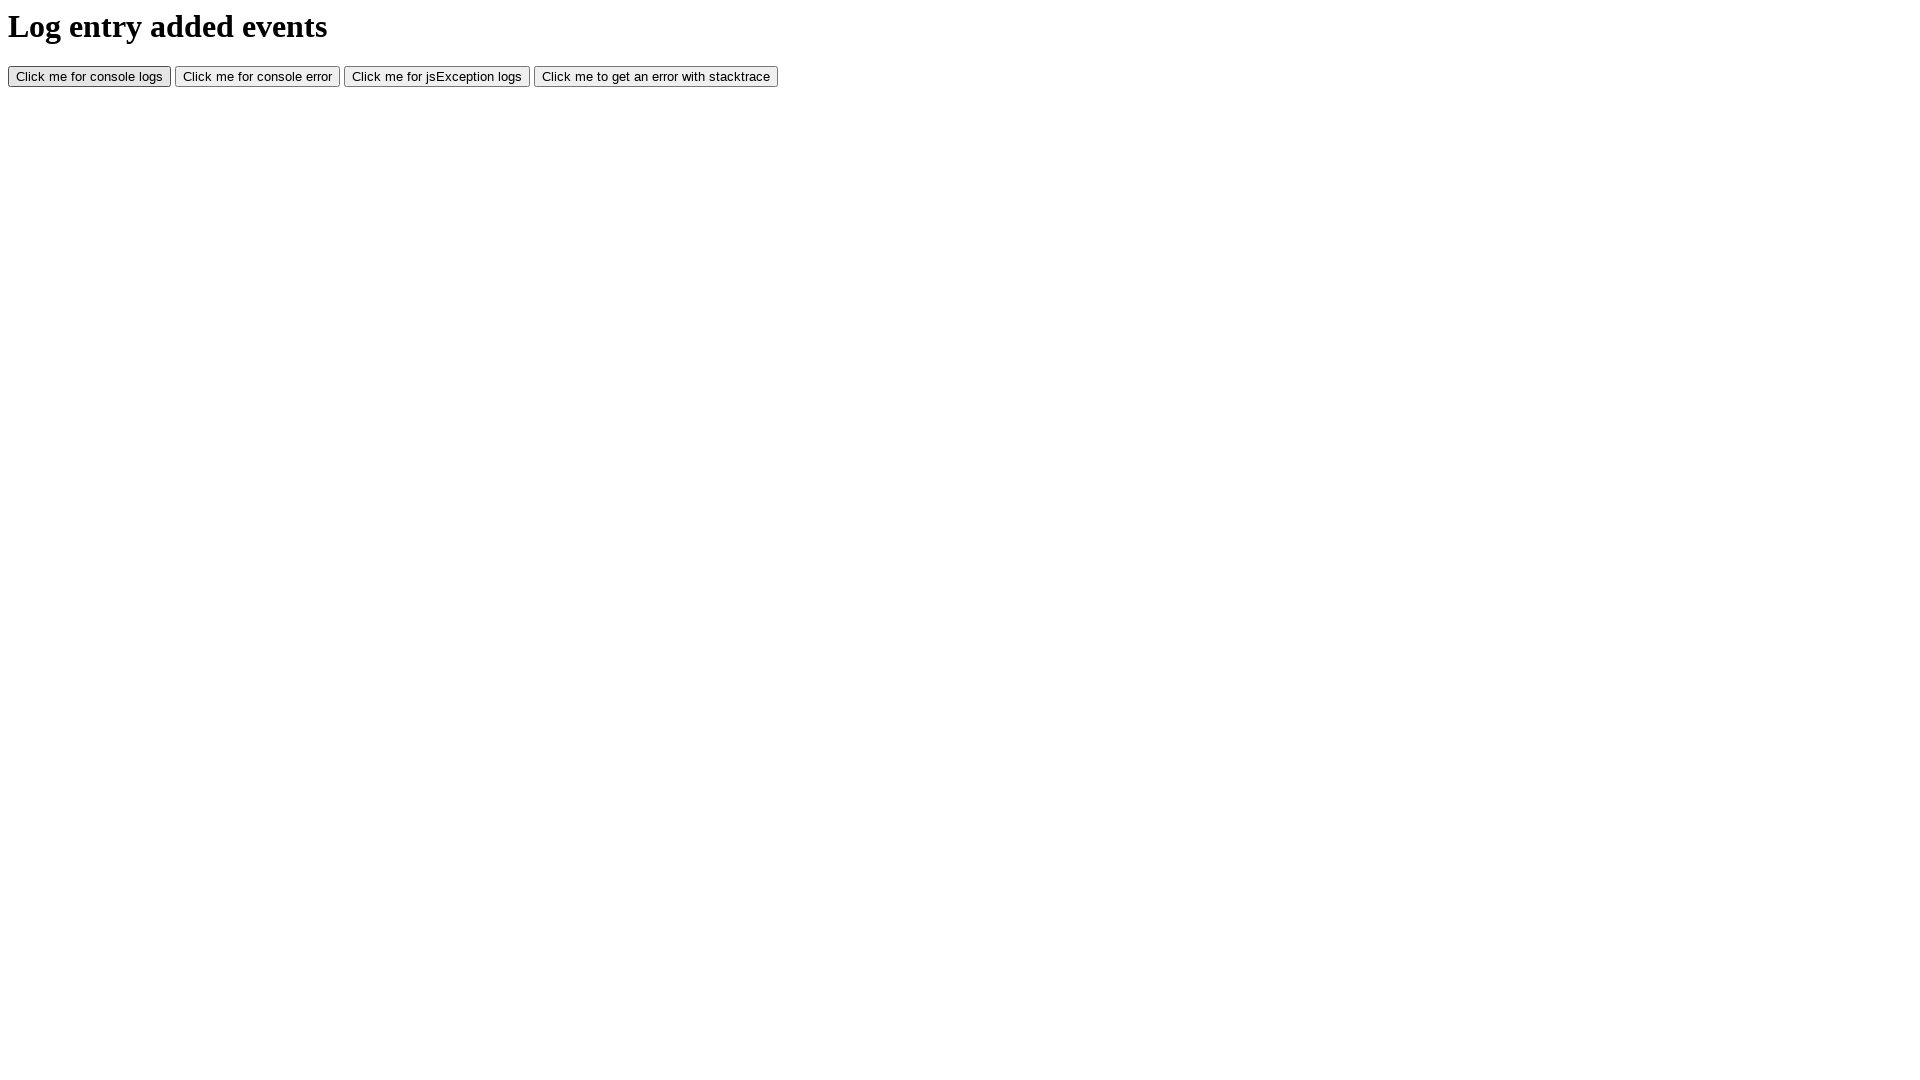

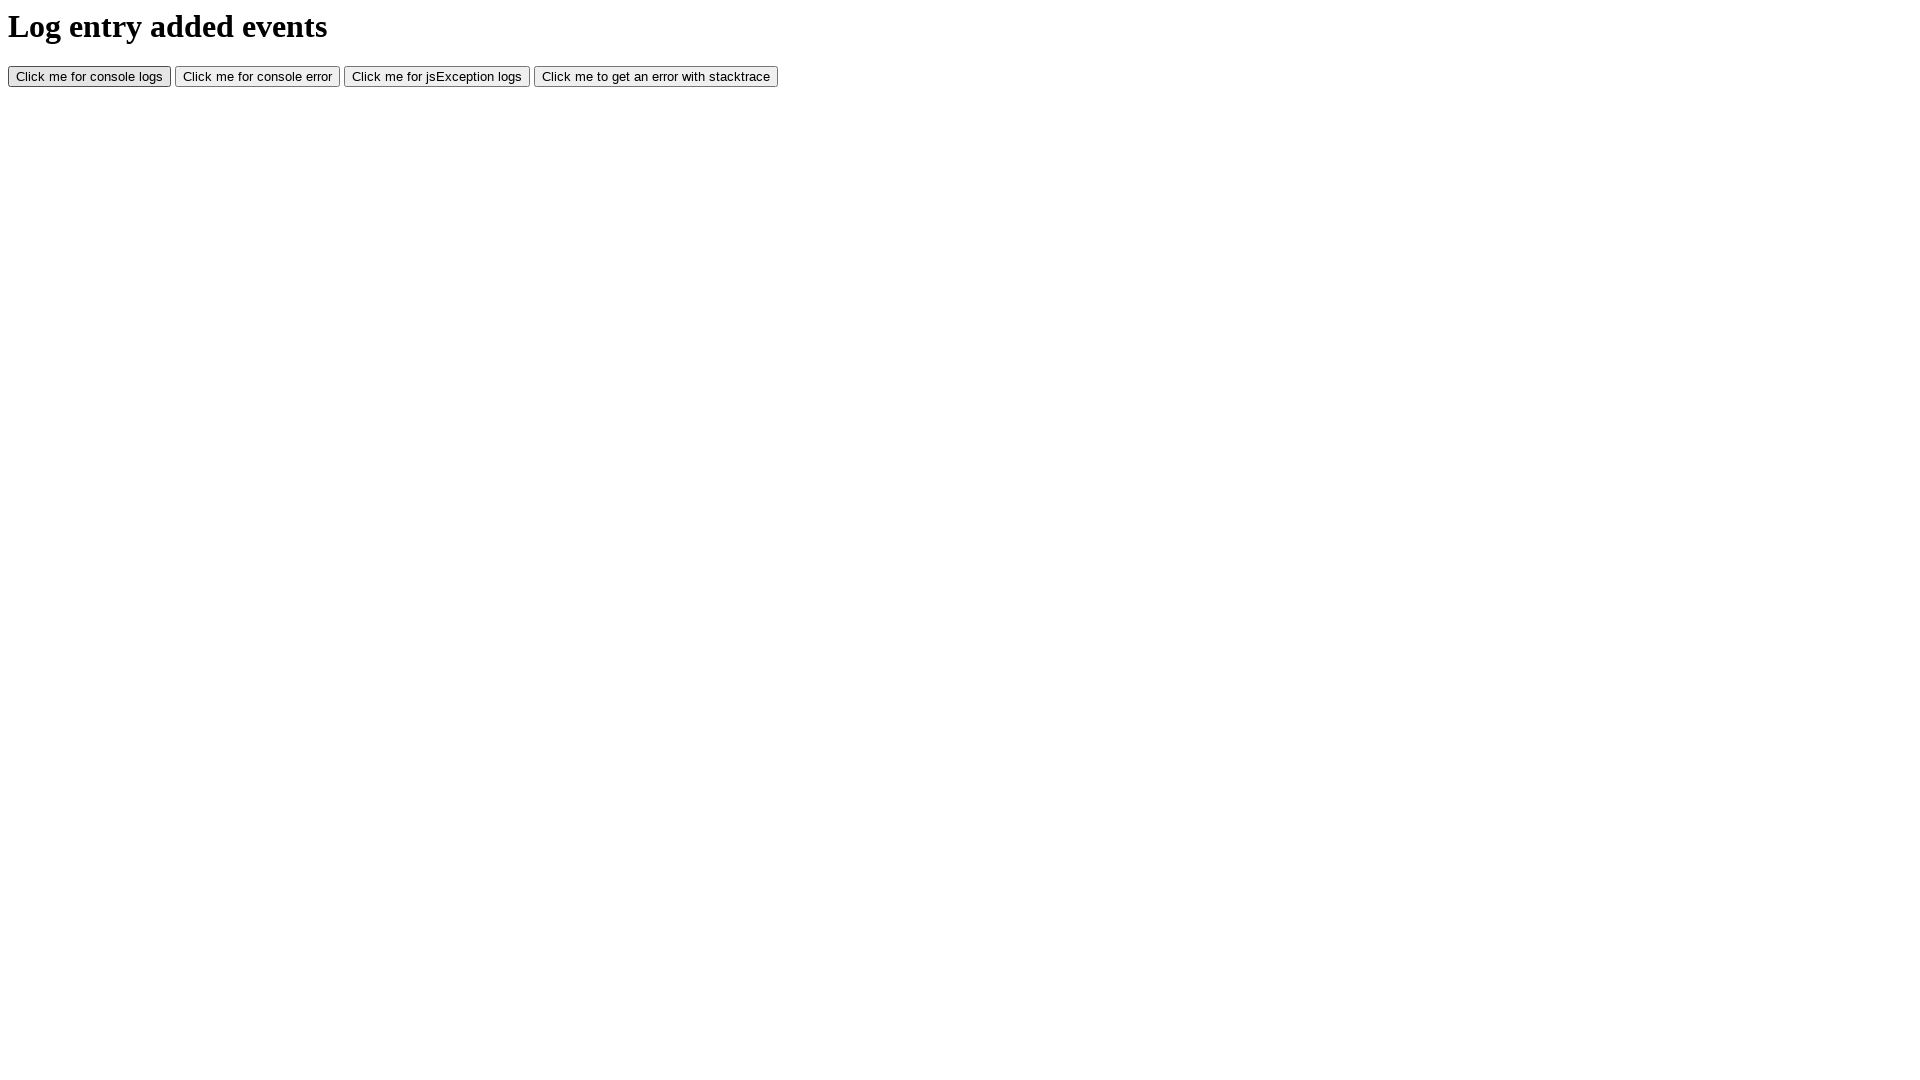